Tests adding a MacBook to the shopping cart and verifying it appears in the cart

Starting URL: https://naveenautomationlabs.com/opencart/index.php?route=common/home

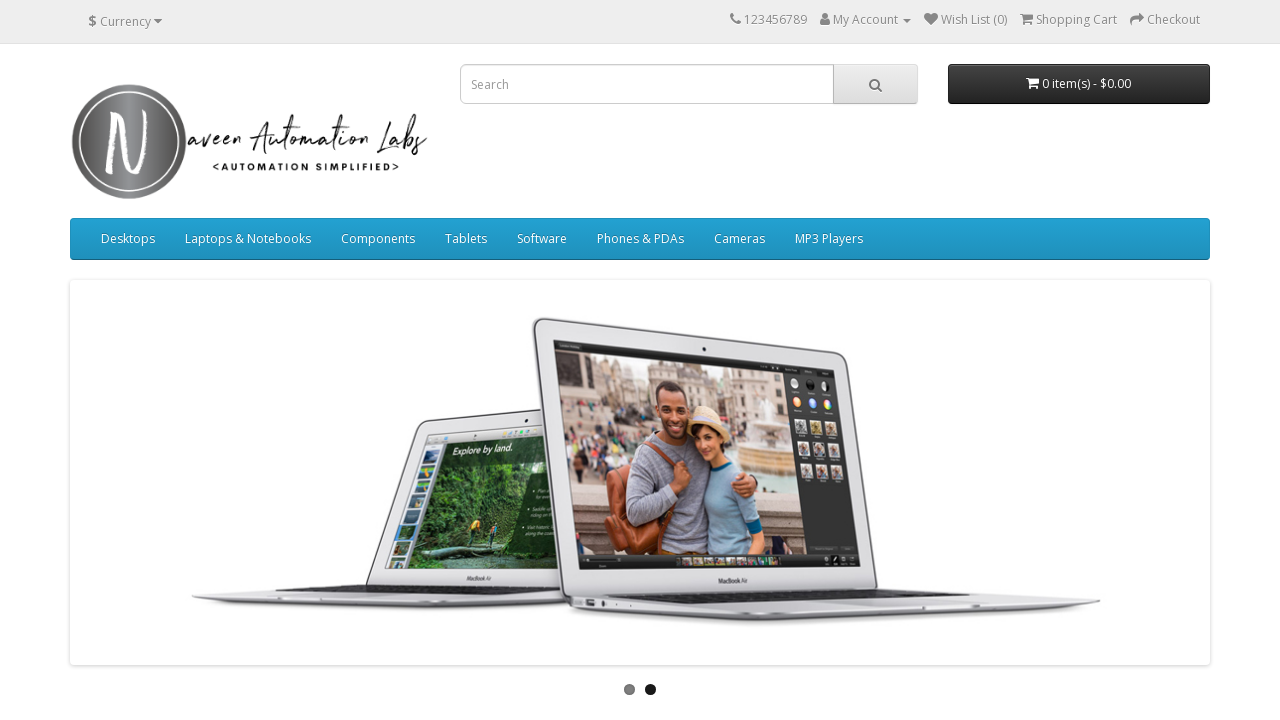

Clicked 'Add to Cart' button on MacBook product at (149, 360) on .product-layout:has-text('MacBook') button[onclick*='cart.add']
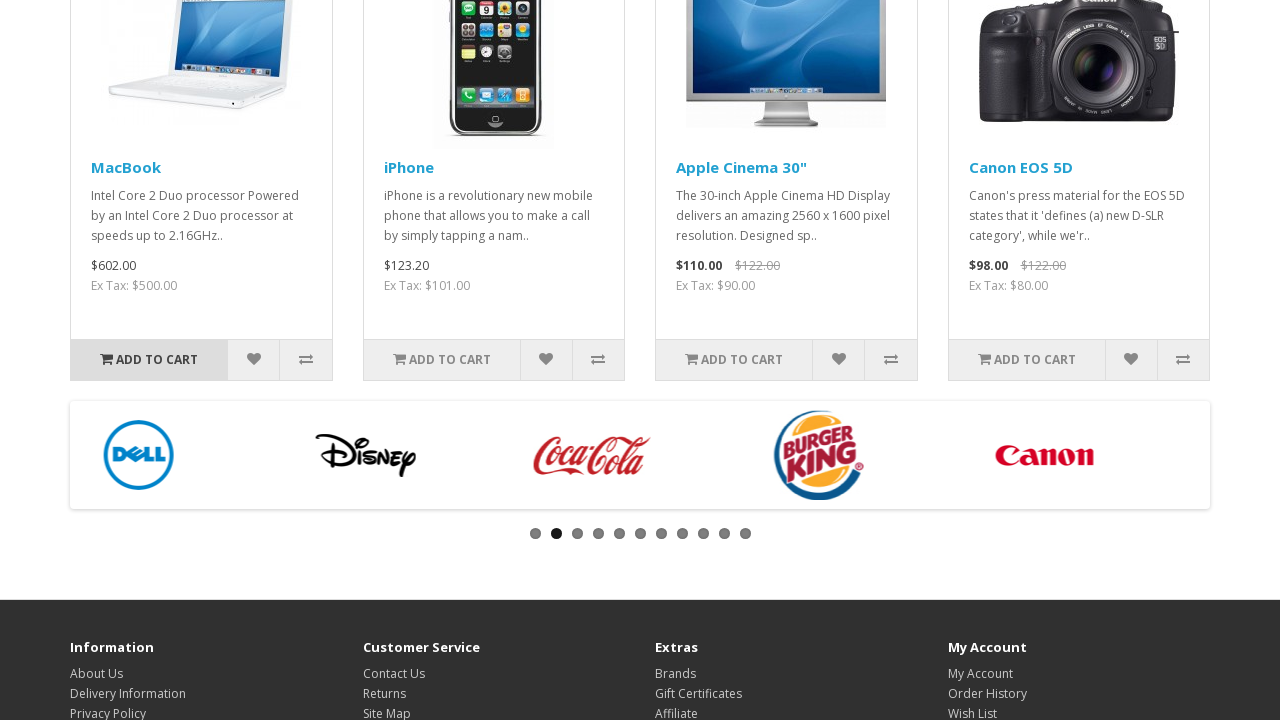

Cart success notification appeared
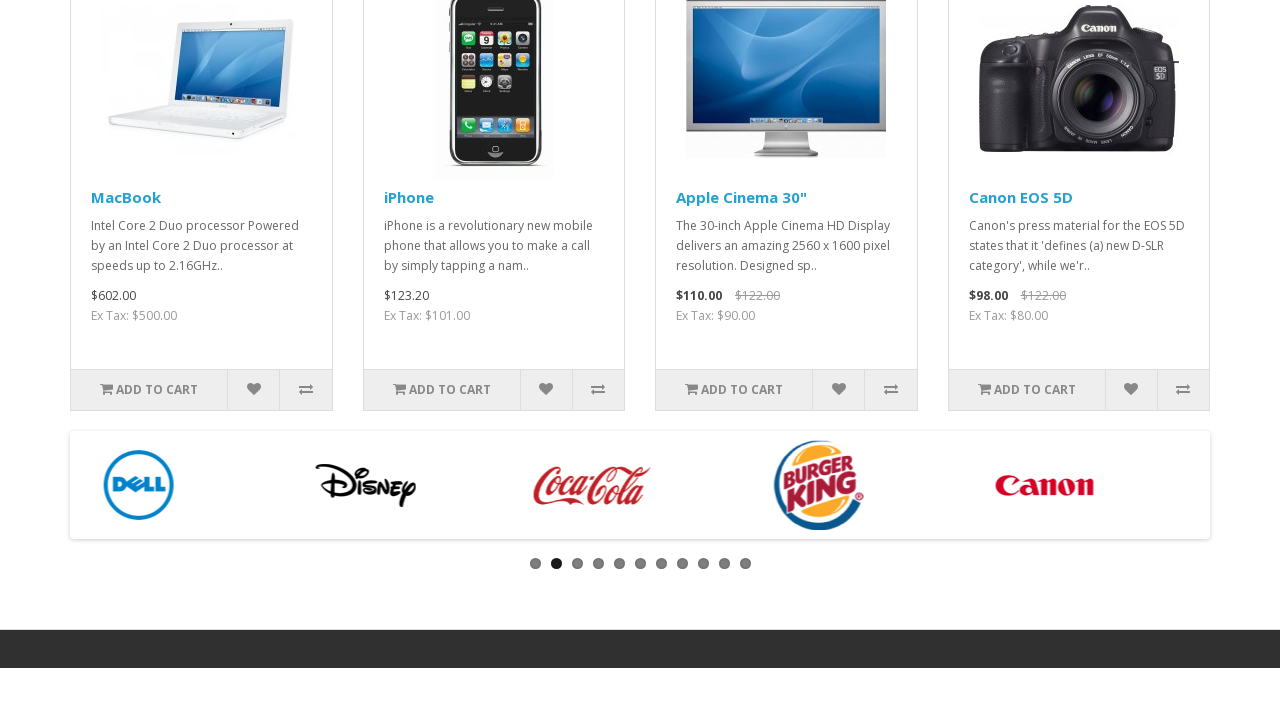

Clicked cart button to view cart contents at (1079, 84) on #cart button
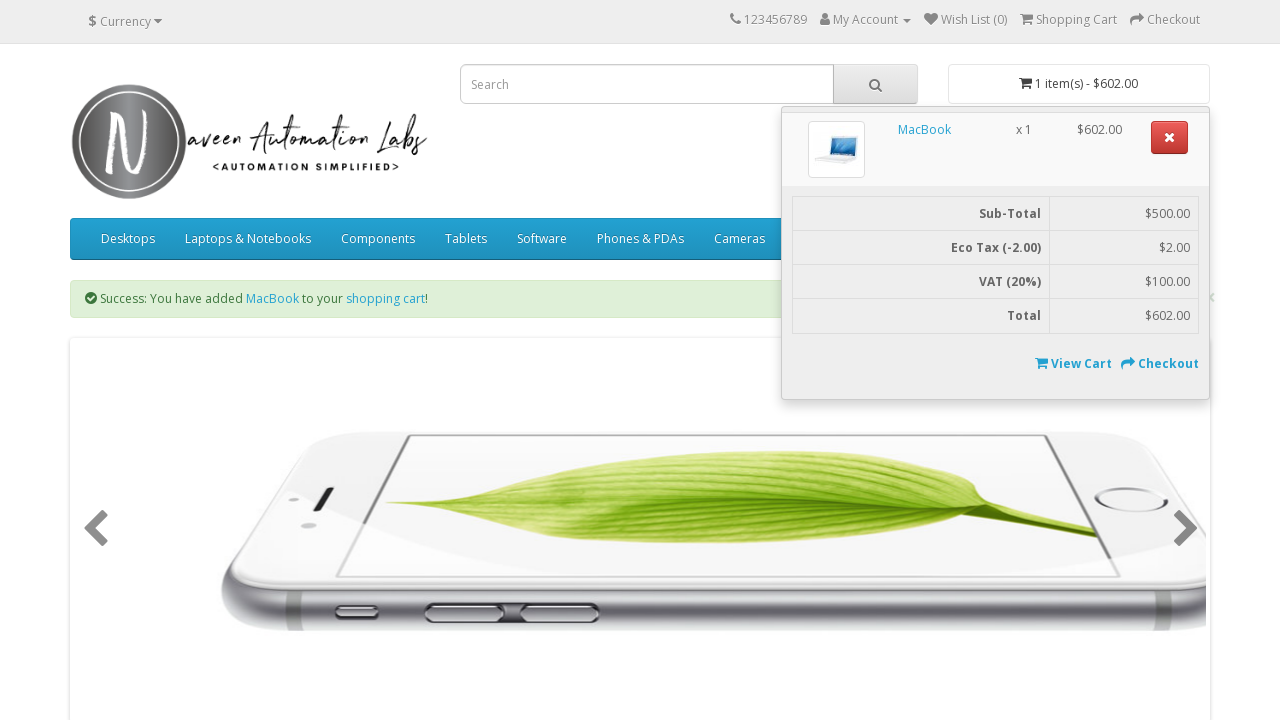

Cart dropdown menu appeared, MacBook verified in cart
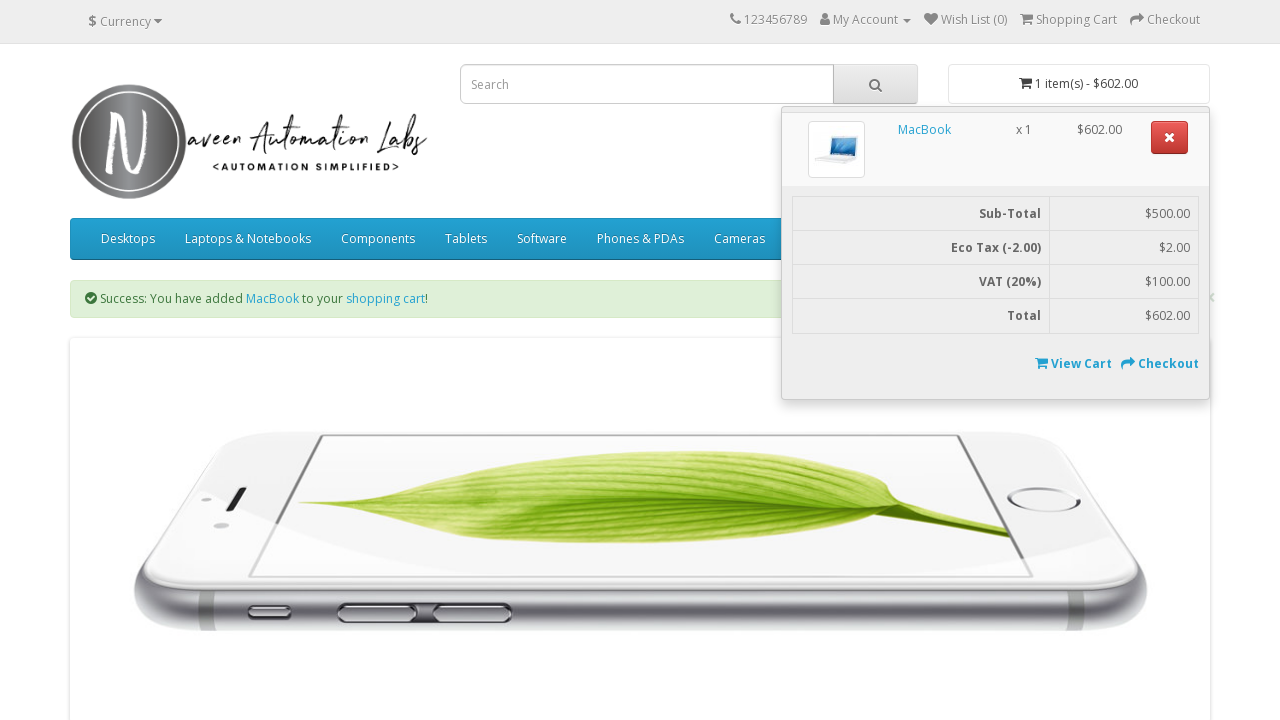

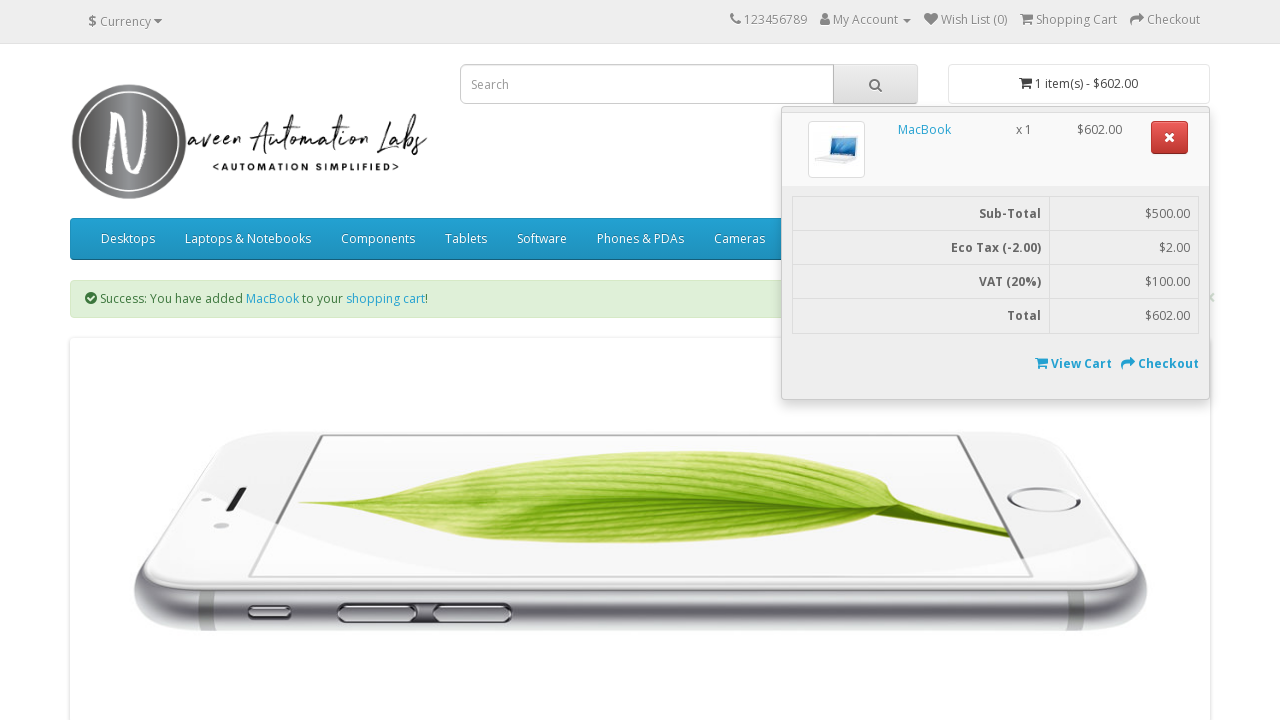